Tests mouse interaction functionality by clicking on an element and performing a pointer up action with the back mouse button on a demo page.

Starting URL: https://awesomeqa.com/selenium/mouse_interaction.html

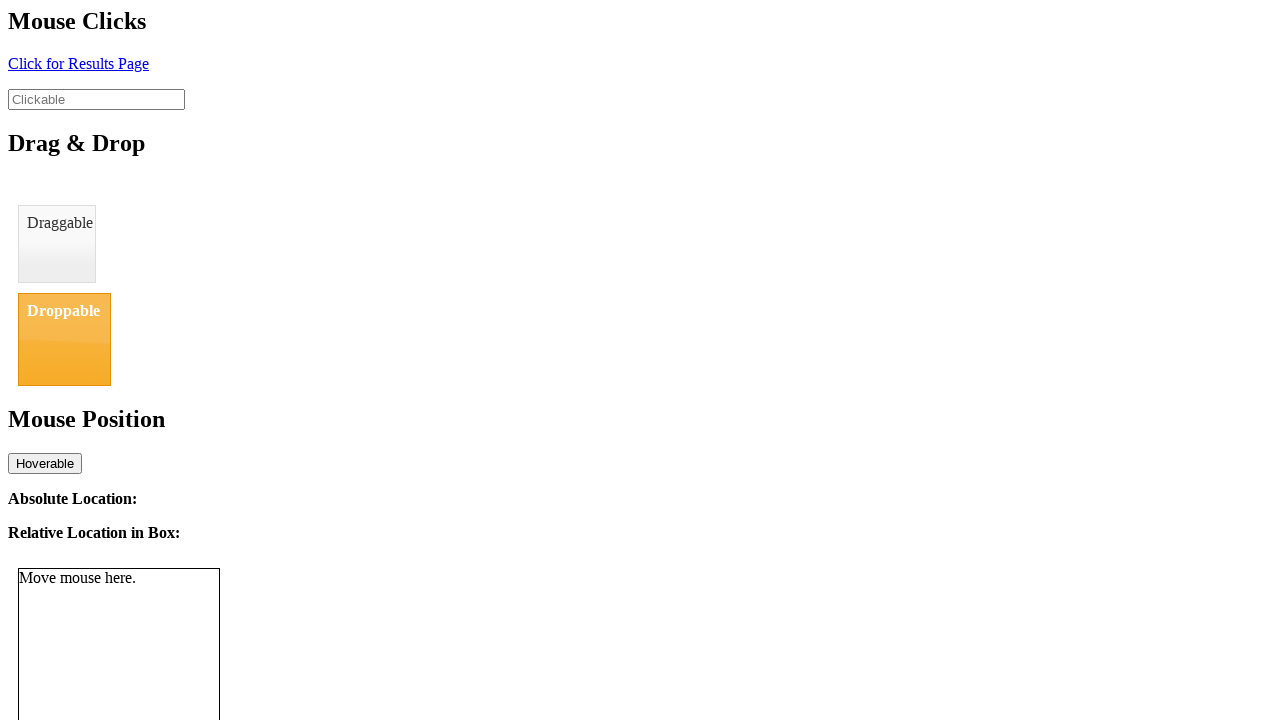

Clicked on element with ID 'click' at (78, 63) on #click
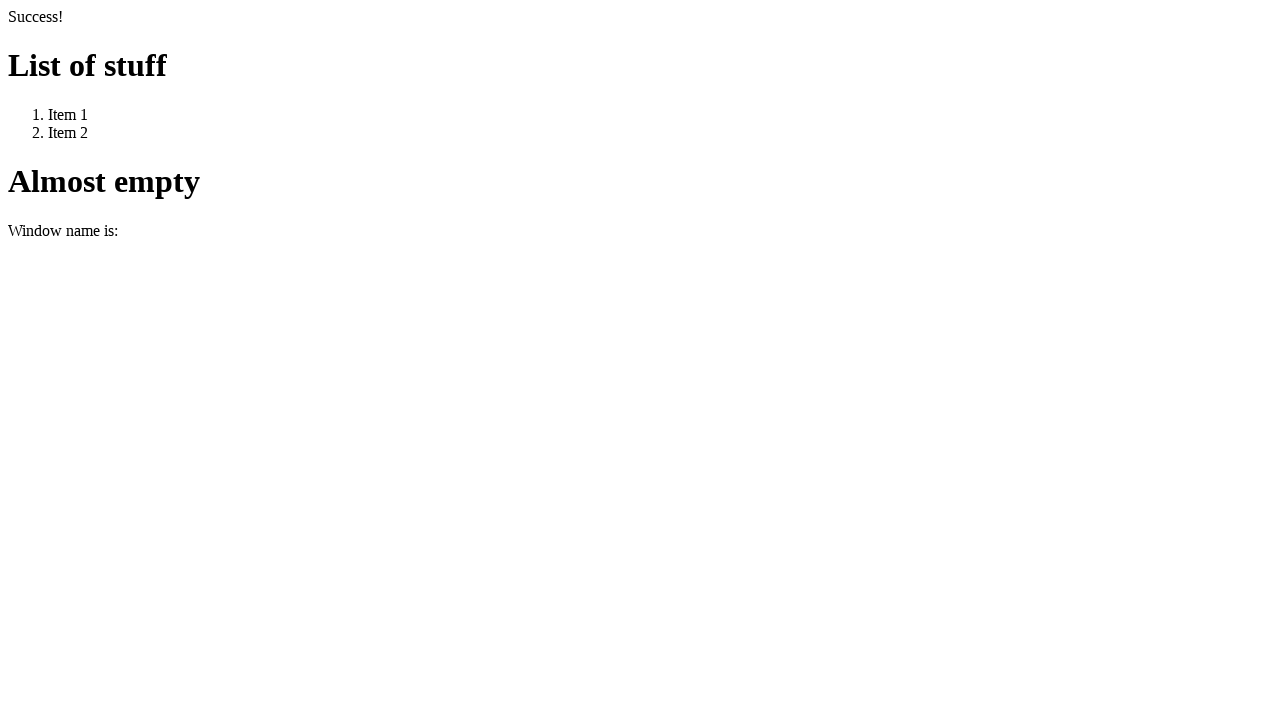

Waited 1 second for response
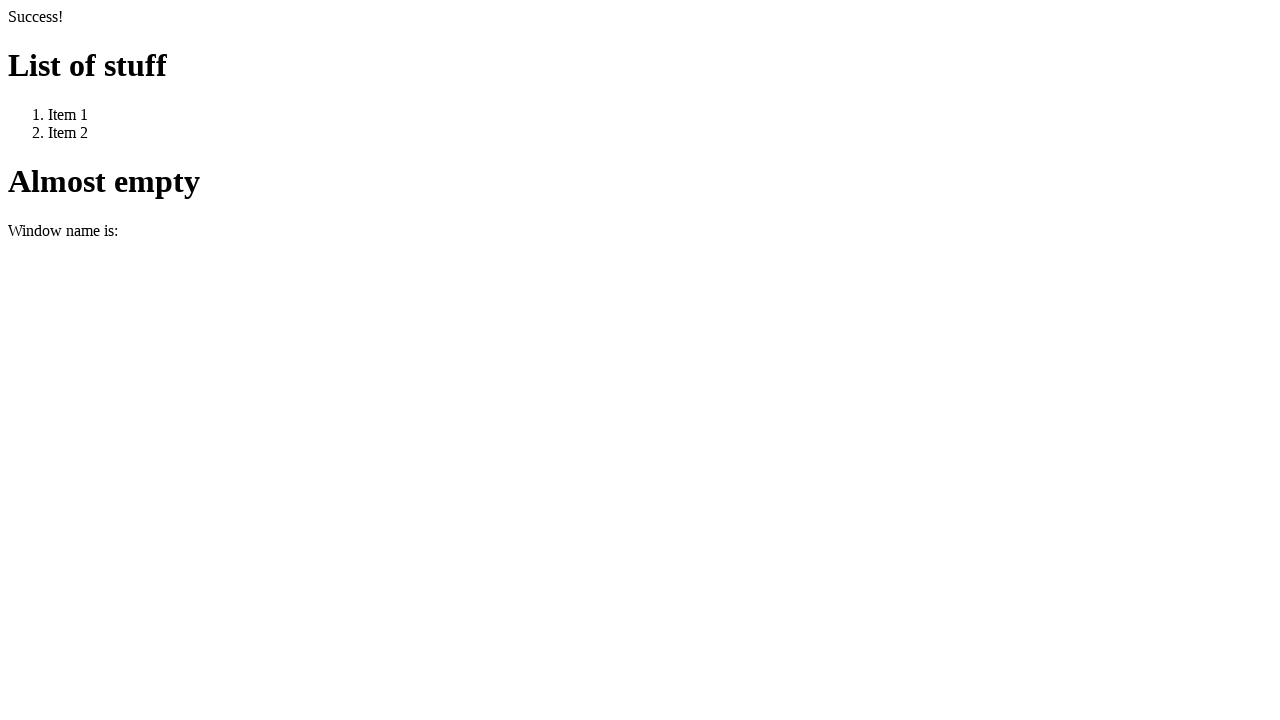

Released middle mouse button at (78, 63)
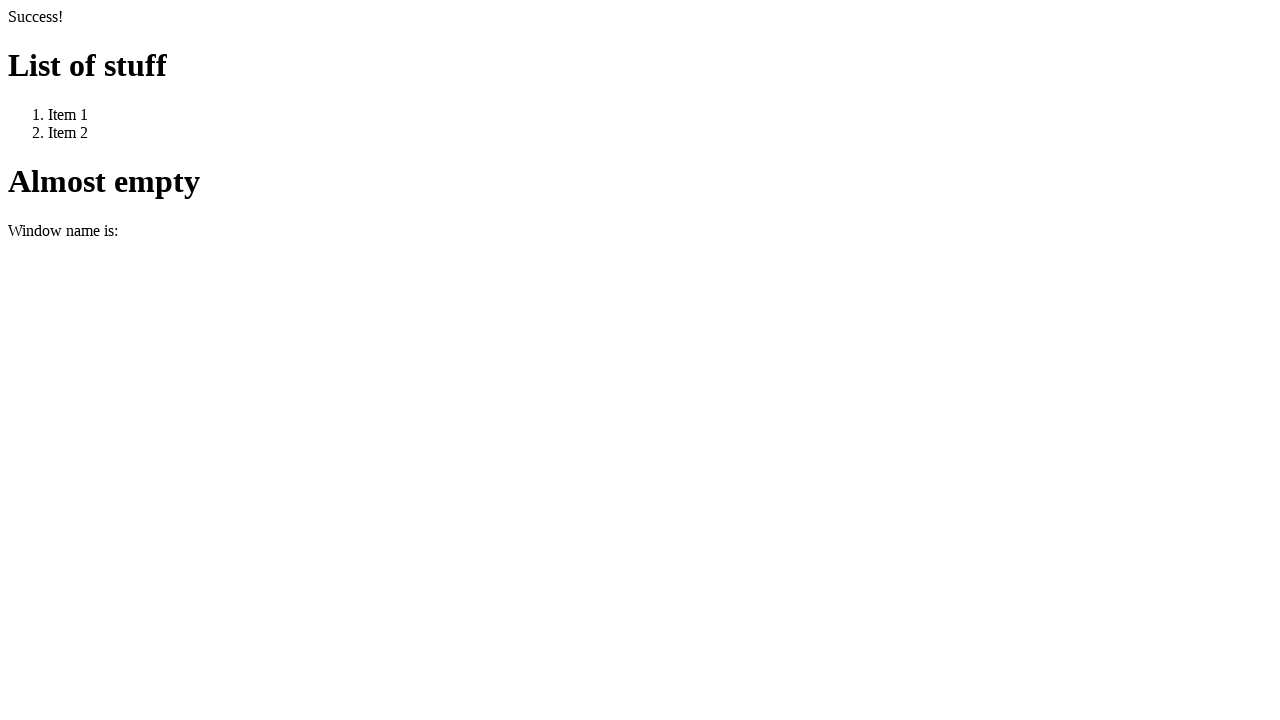

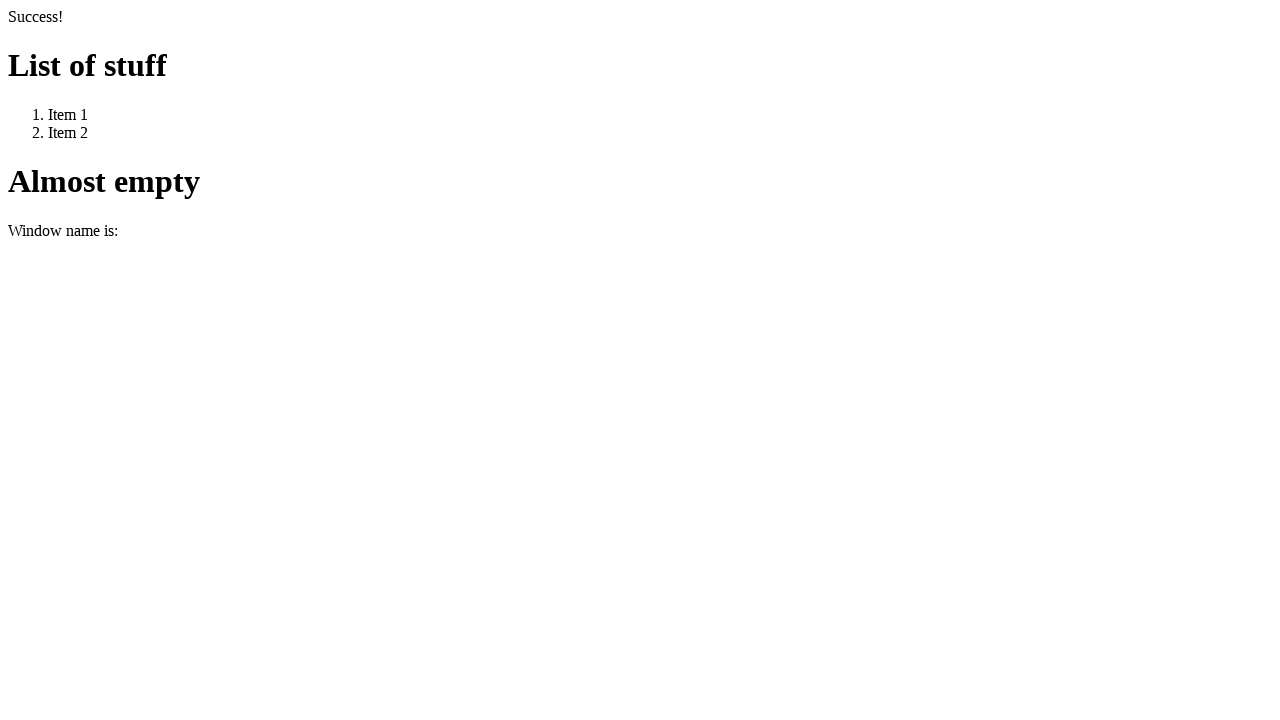